Tests button click functionality by verifying the button color changes from blue to green after clicking on a button that ignores DOM click events

Starting URL: http://www.uitestingplayground.com/

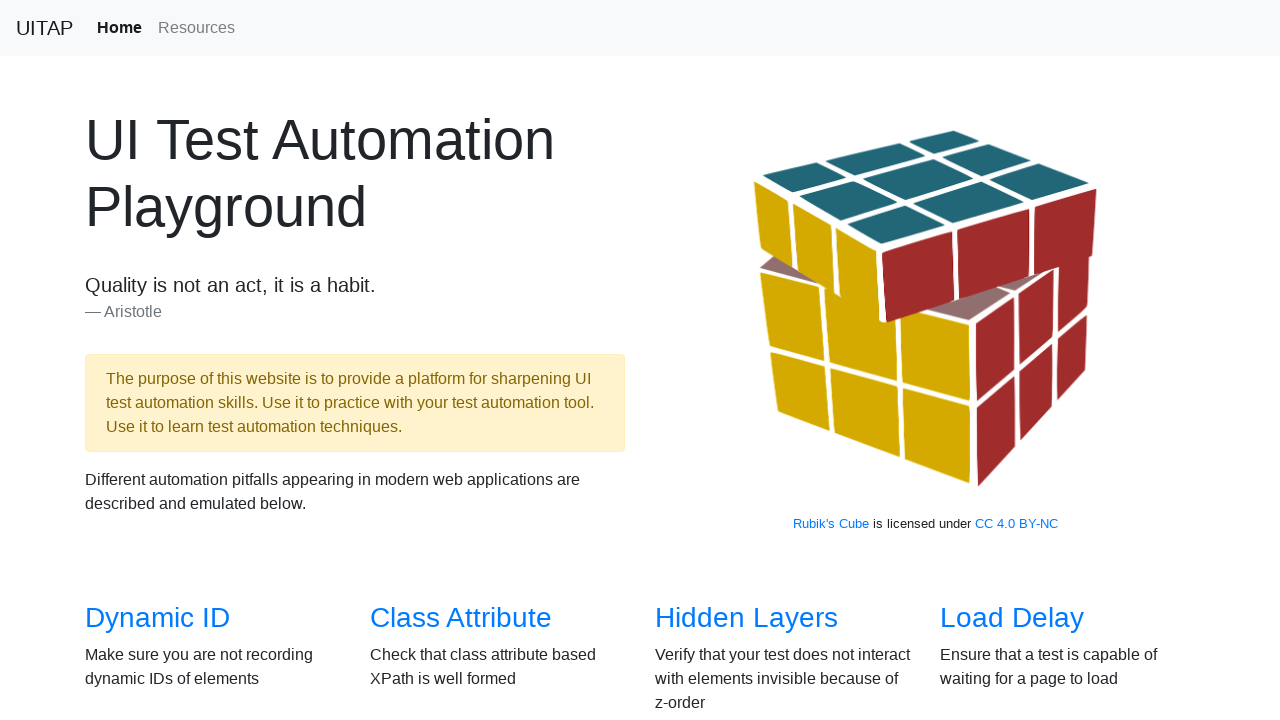

Clicked on 'Click' link to navigate to click test page at (685, 360) on xpath=//a[text()='Click']
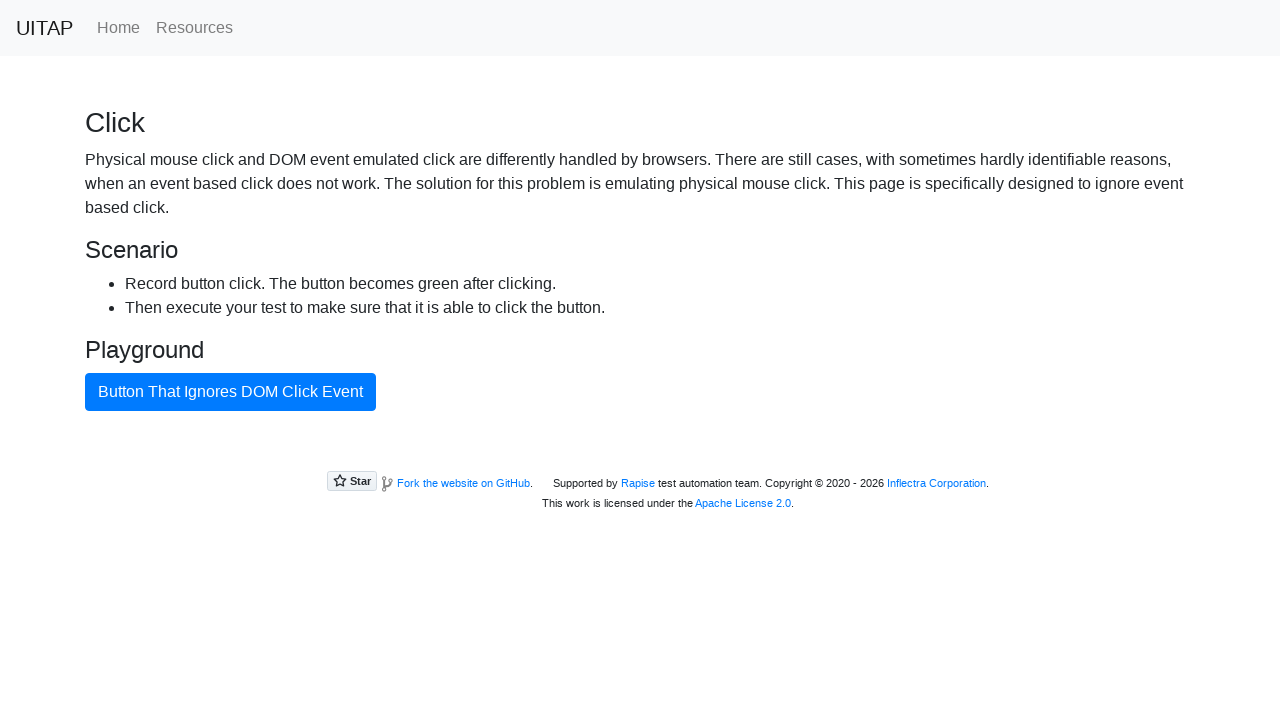

Waited for button 'Button That Ignores DOM Click Event' to load
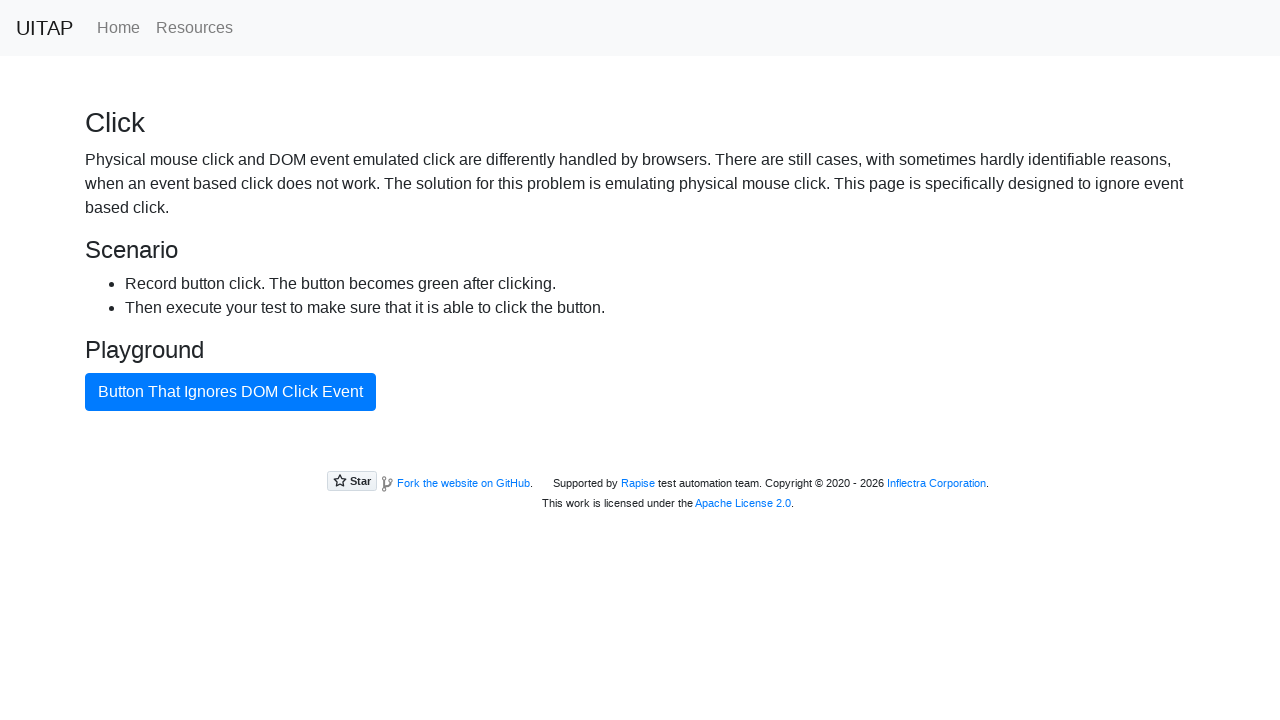

Clicked button 'Button That Ignores DOM Click Event' to trigger color change from blue to green at (230, 392) on xpath=//button[text()='Button That Ignores DOM Click Event']
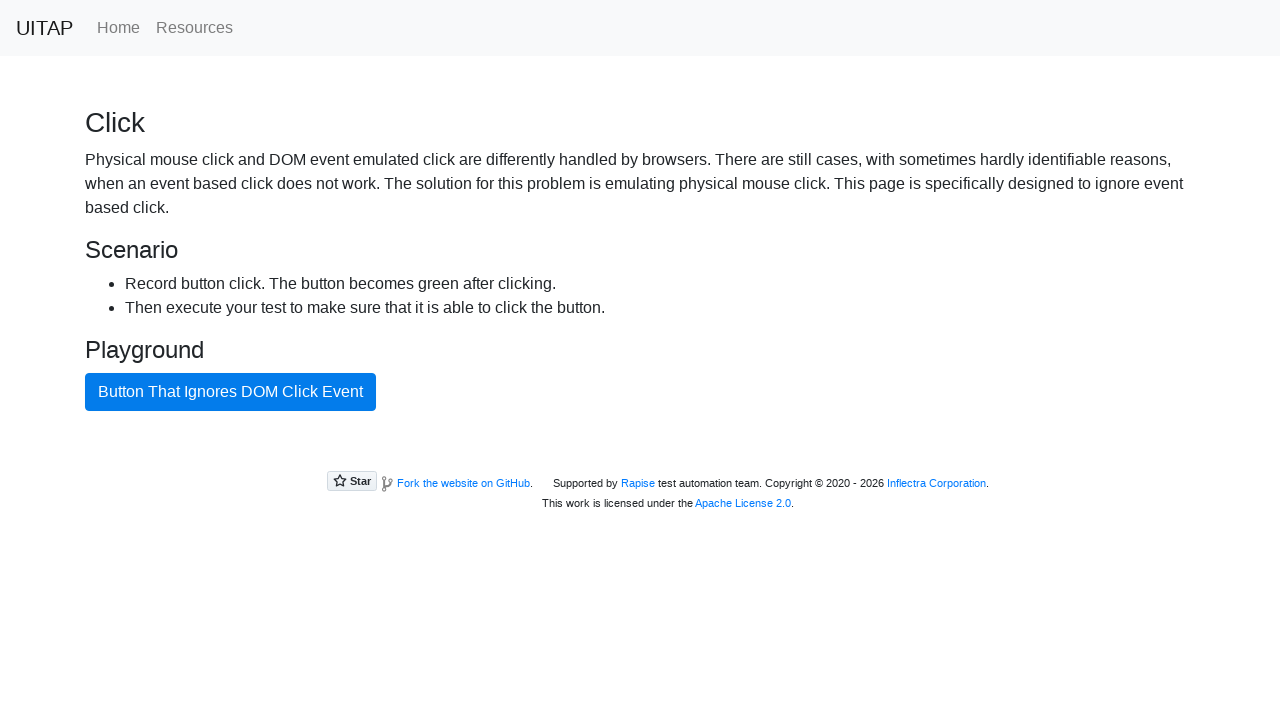

Verified button is still visible after click with color changed to green
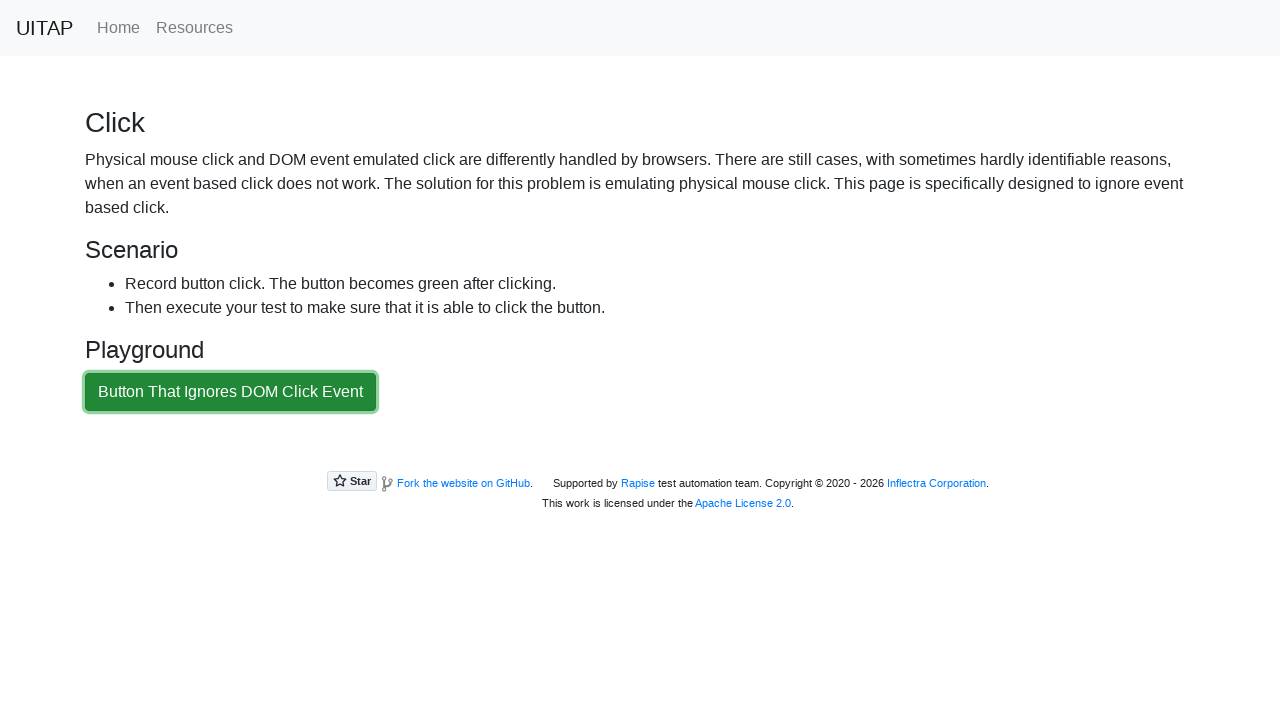

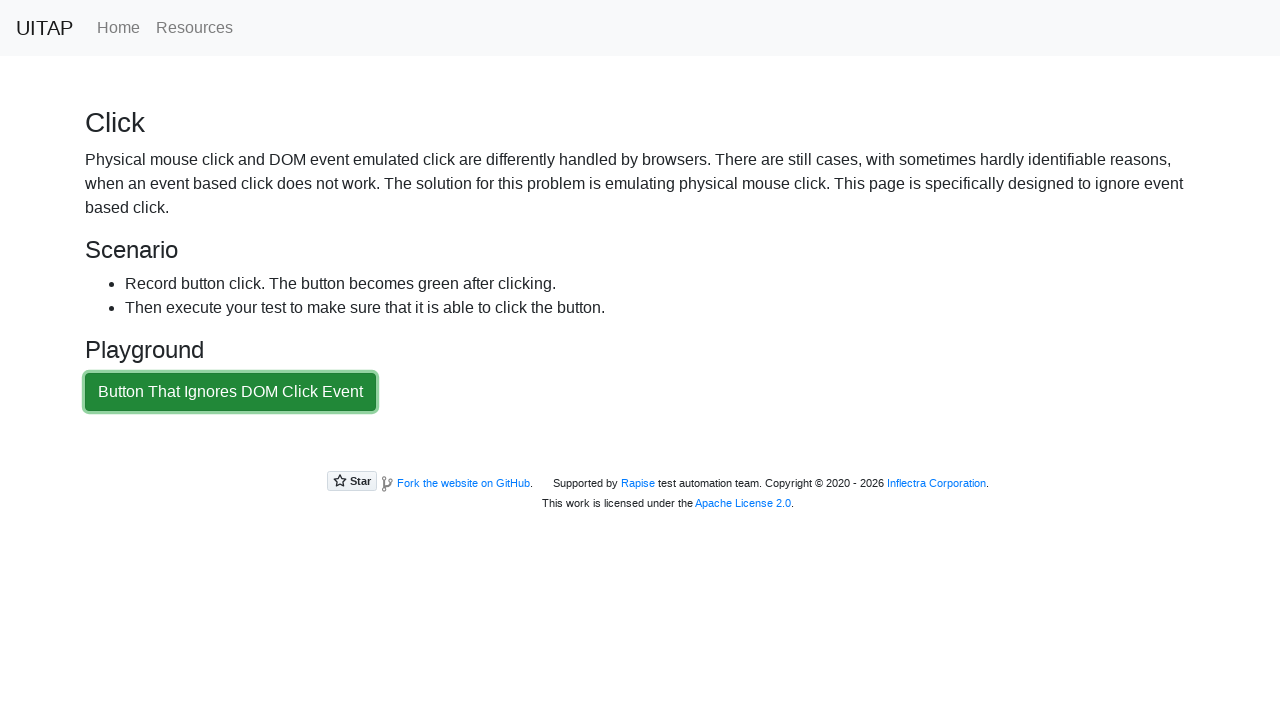